Tests navigation on jQueryUI website by scrolling to the Datepicker link element and clicking it to navigate to the Datepicker demo page

Starting URL: https://jqueryui.com/

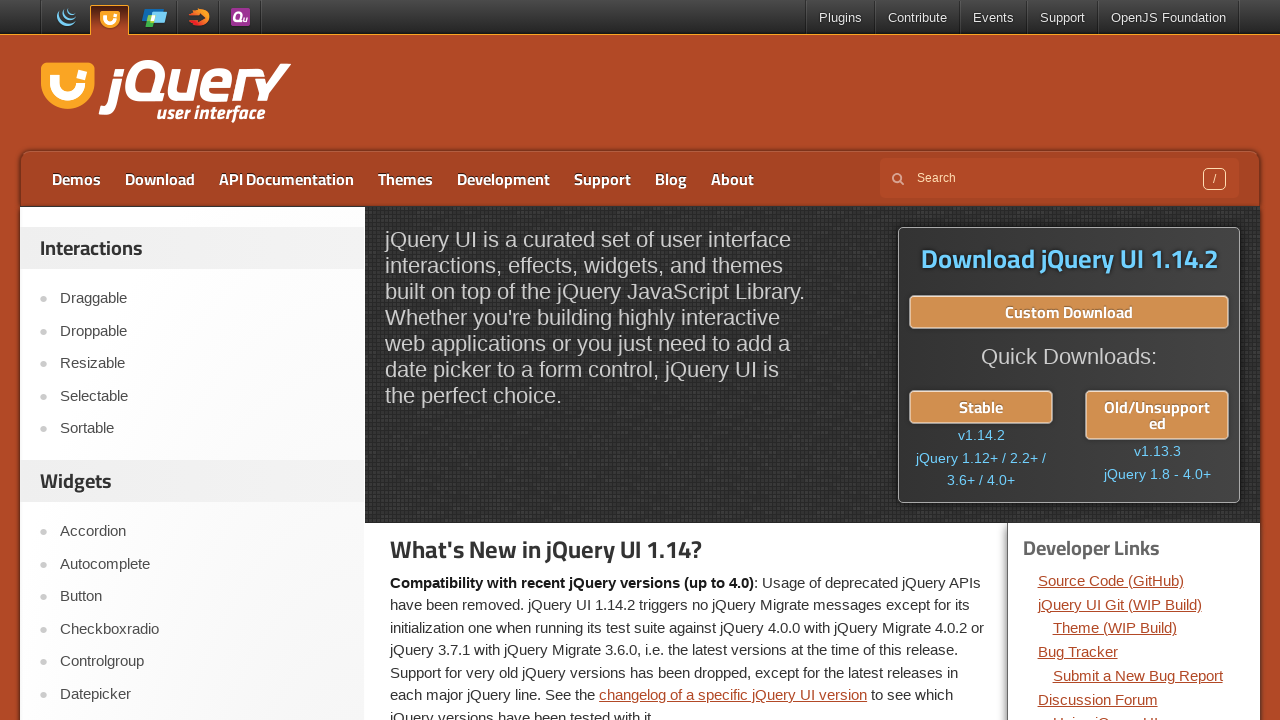

Located Datepicker link element on jQueryUI homepage
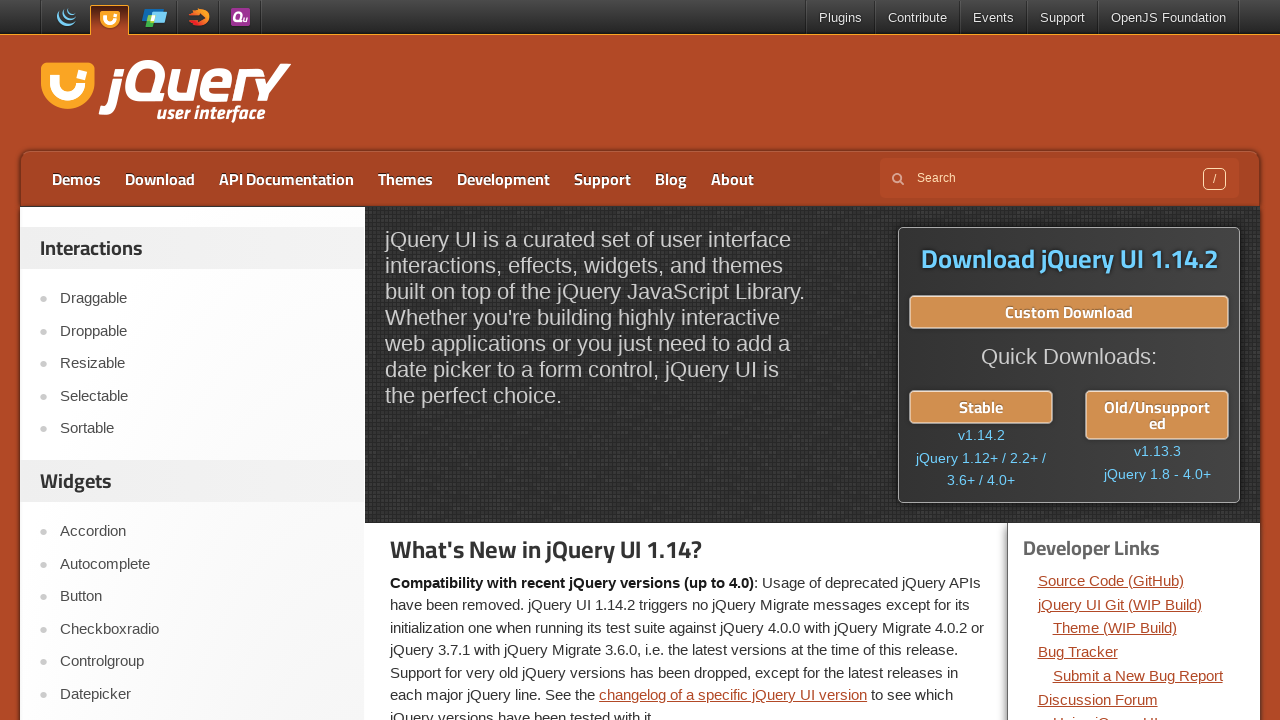

Scrolled Datepicker link into view
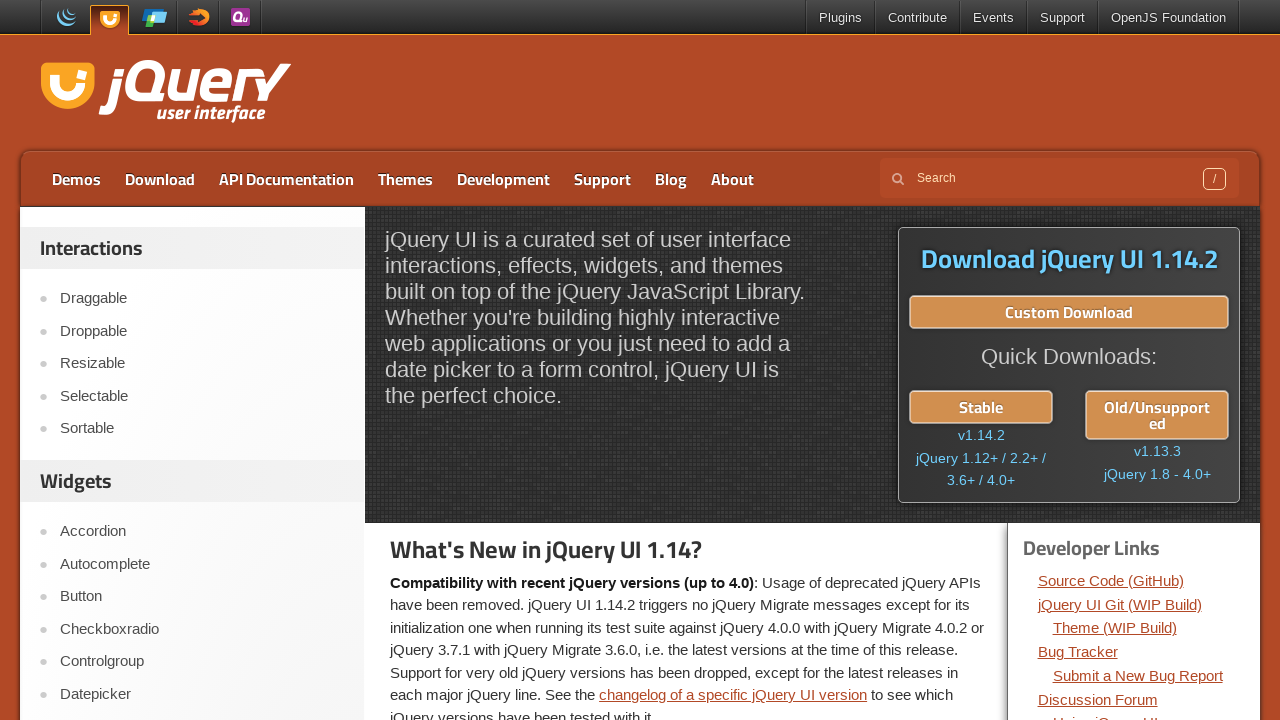

Clicked Datepicker link to navigate to demo page at (202, 694) on text=Datepicker >> nth=0
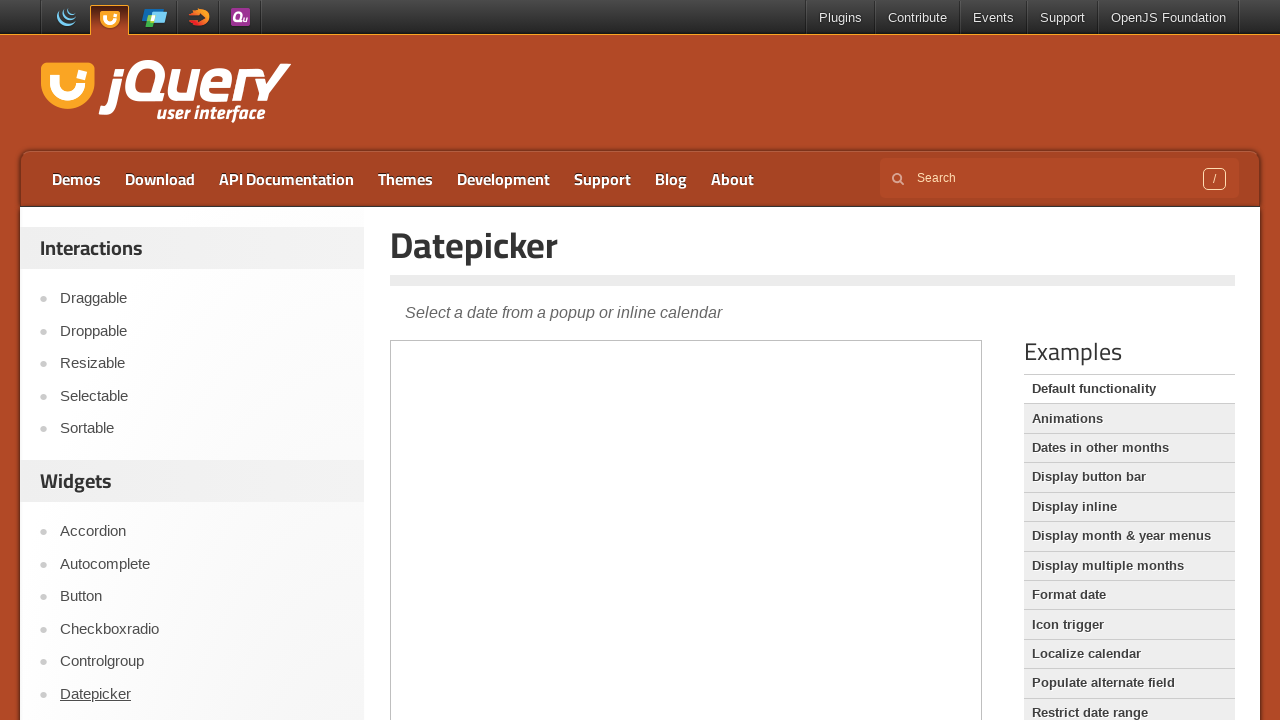

Datepicker demo page loaded and network idle
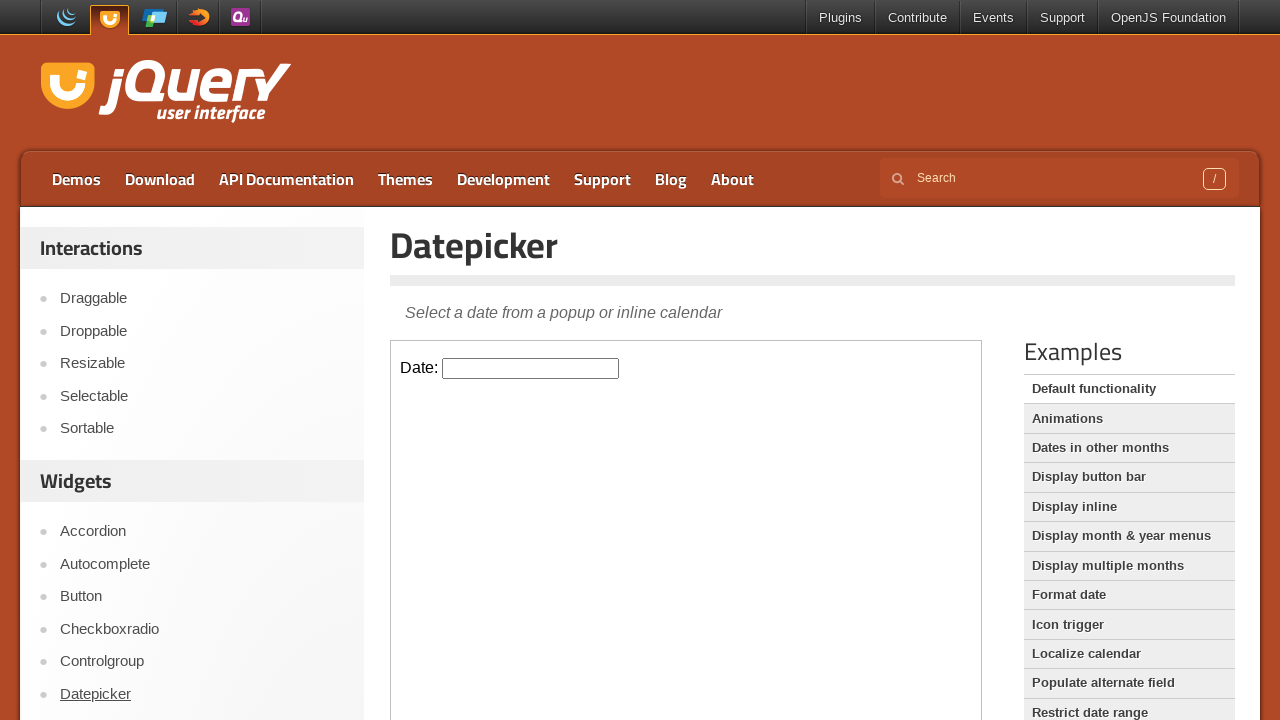

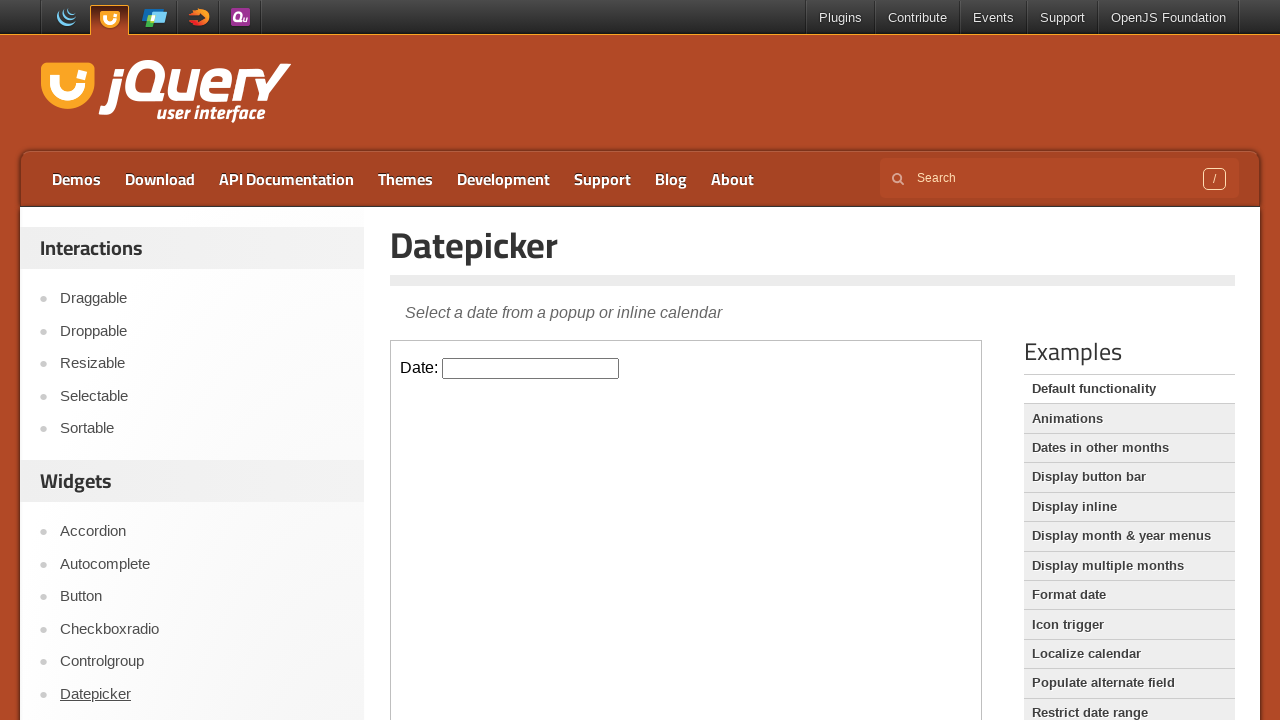